Tests the date picker functionality by clearing the existing date and entering a new date value

Starting URL: https://demoqa.com/date-picker

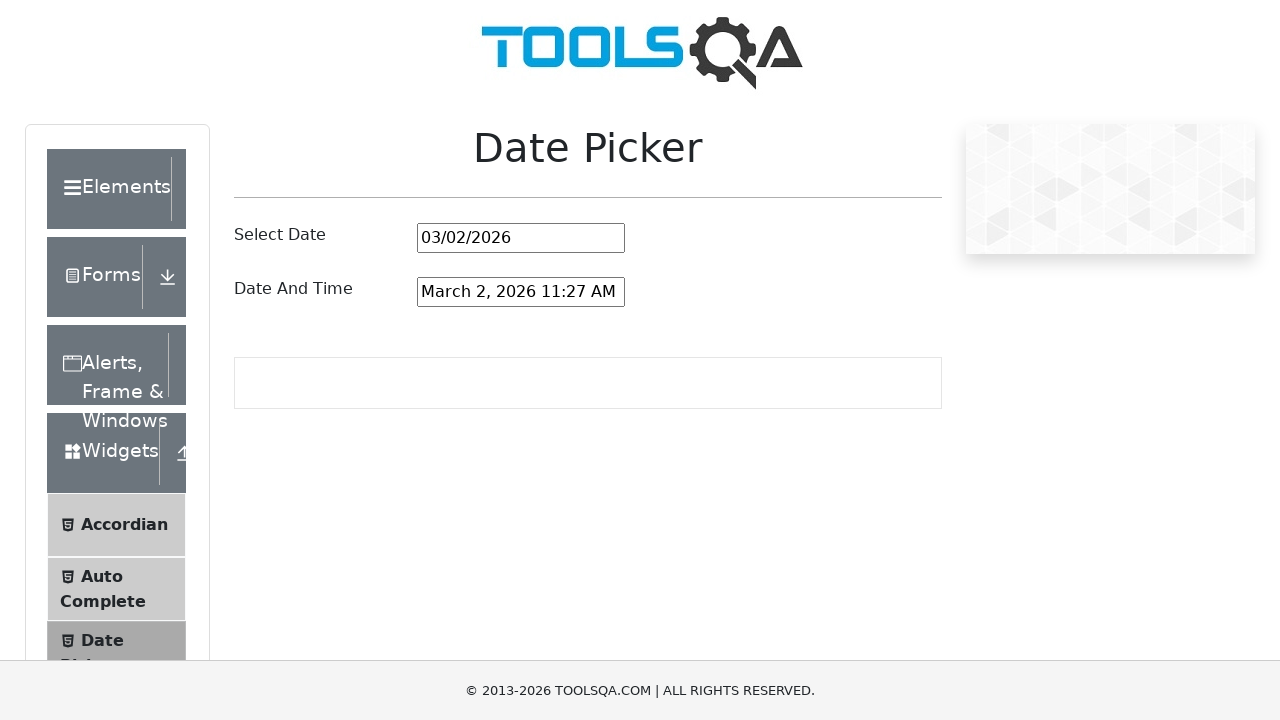

Clicked on date picker input field to focus it at (521, 238) on #datePickerMonthYearInput
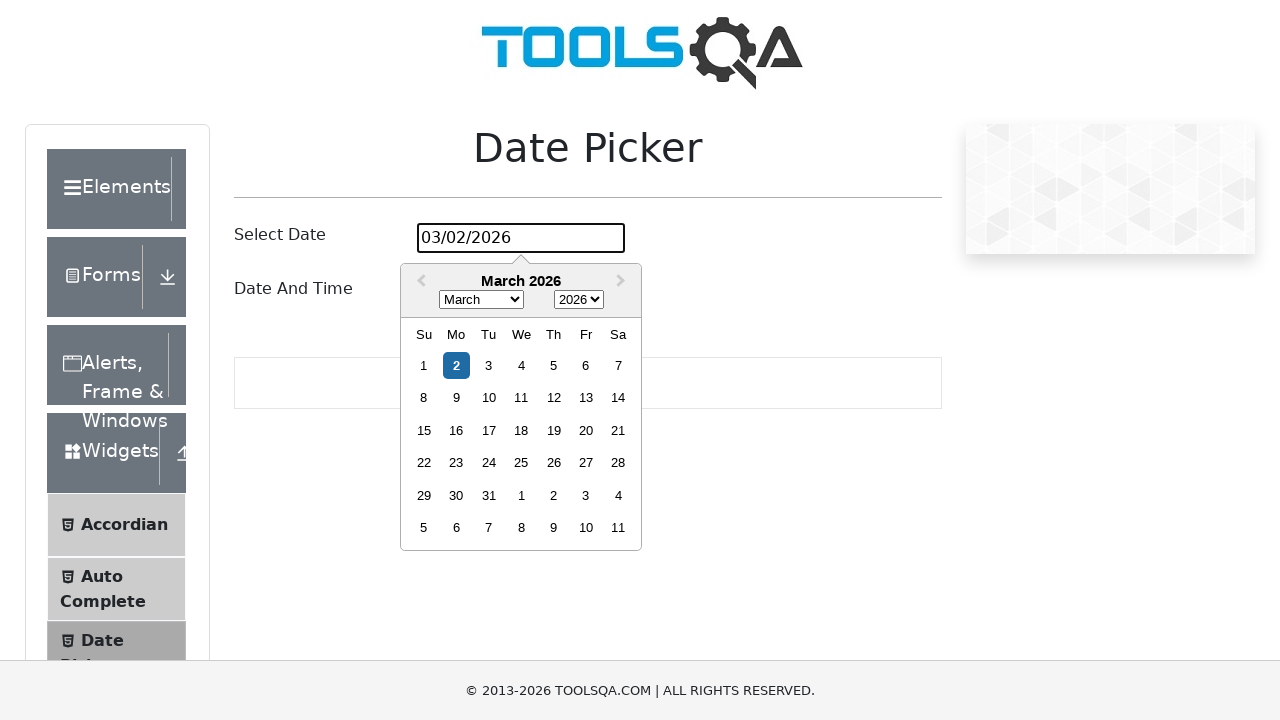

Pressed Backspace to clear date character
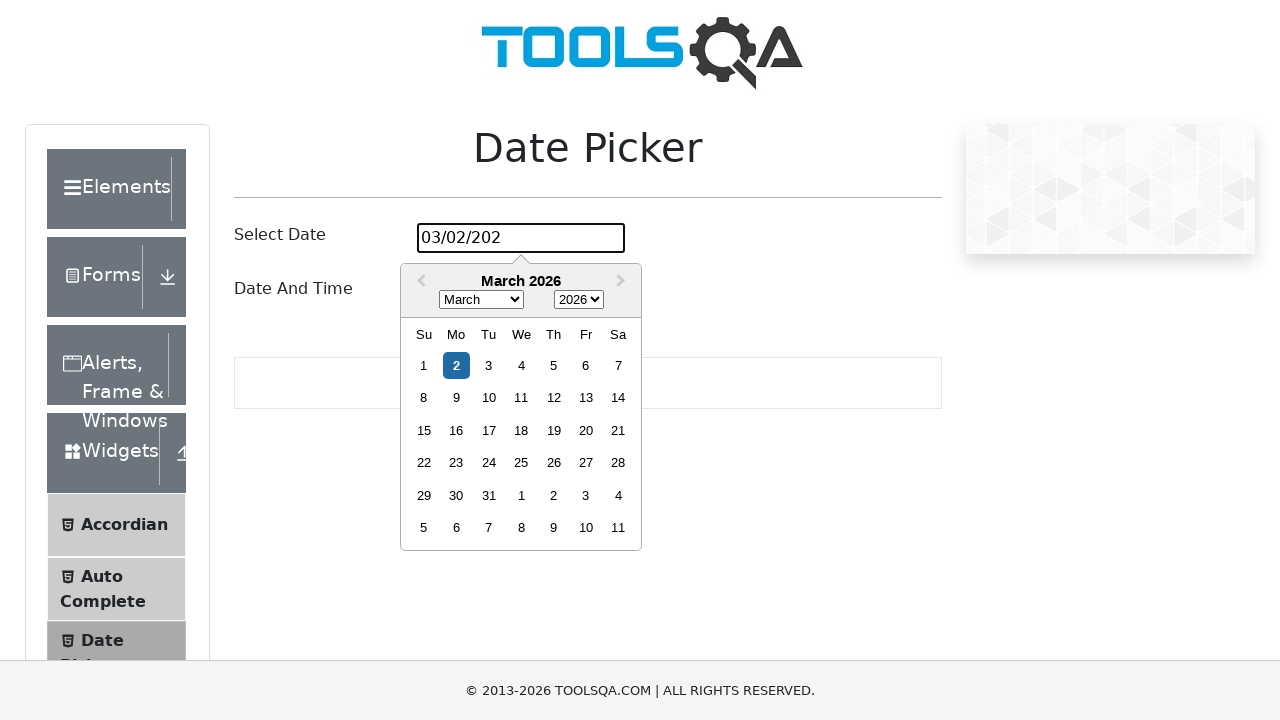

Pressed Backspace to clear date character
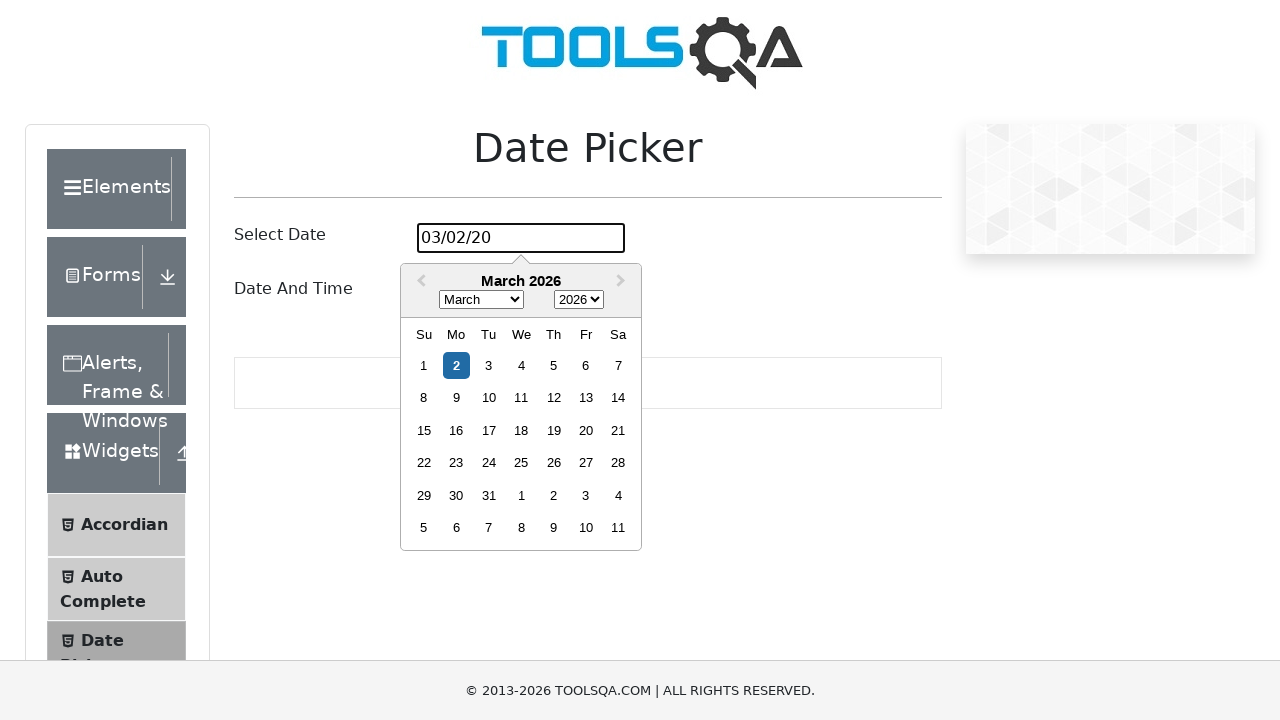

Pressed Backspace to clear date character
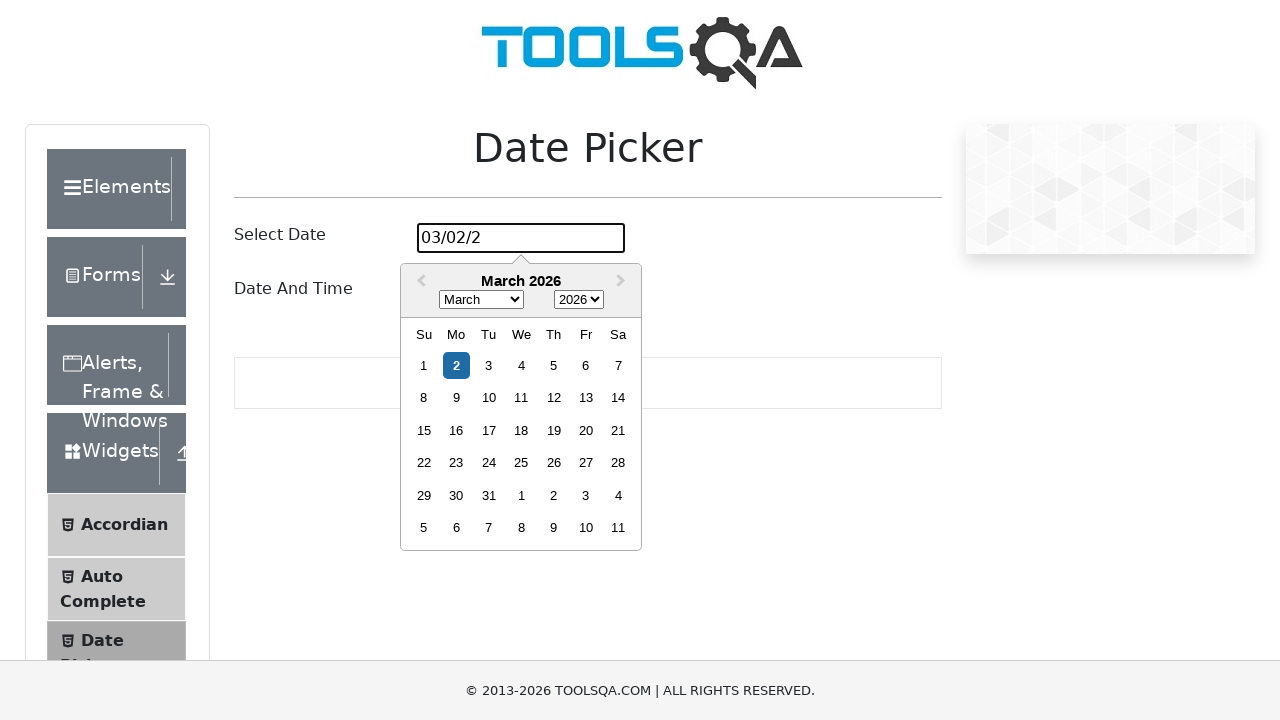

Pressed Backspace to clear date character
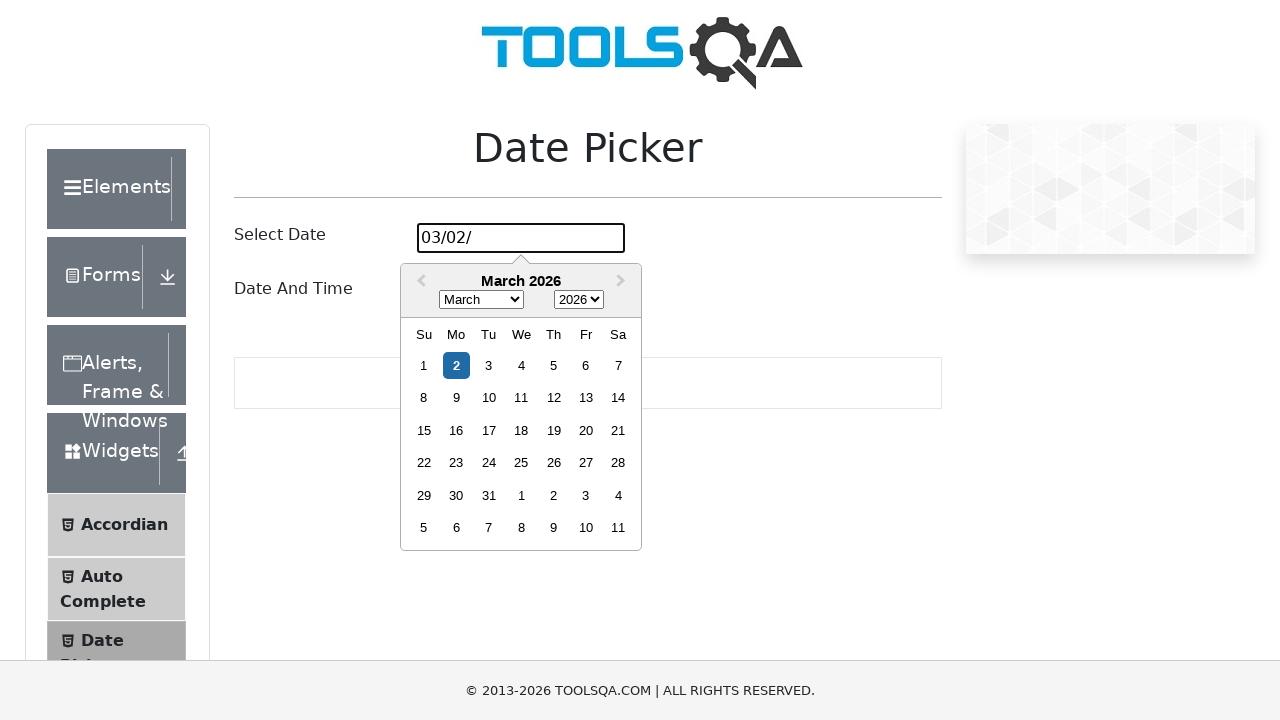

Pressed Backspace to clear date character
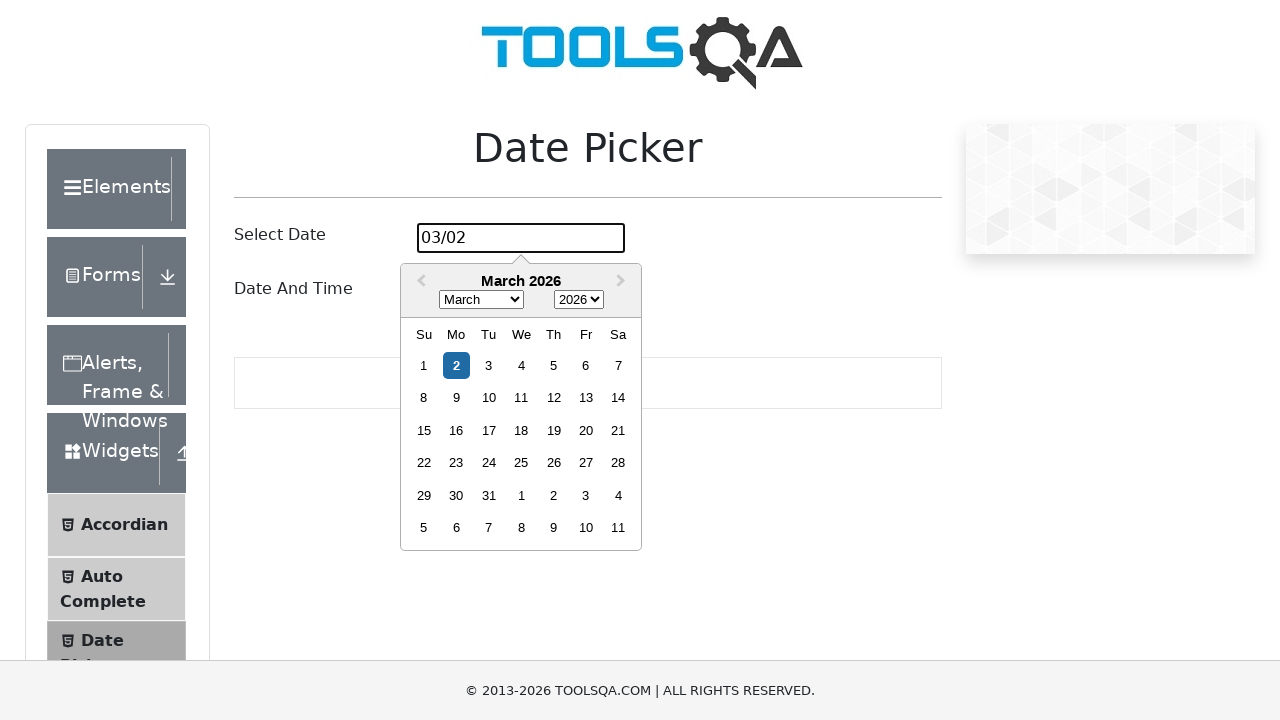

Pressed Backspace to clear date character
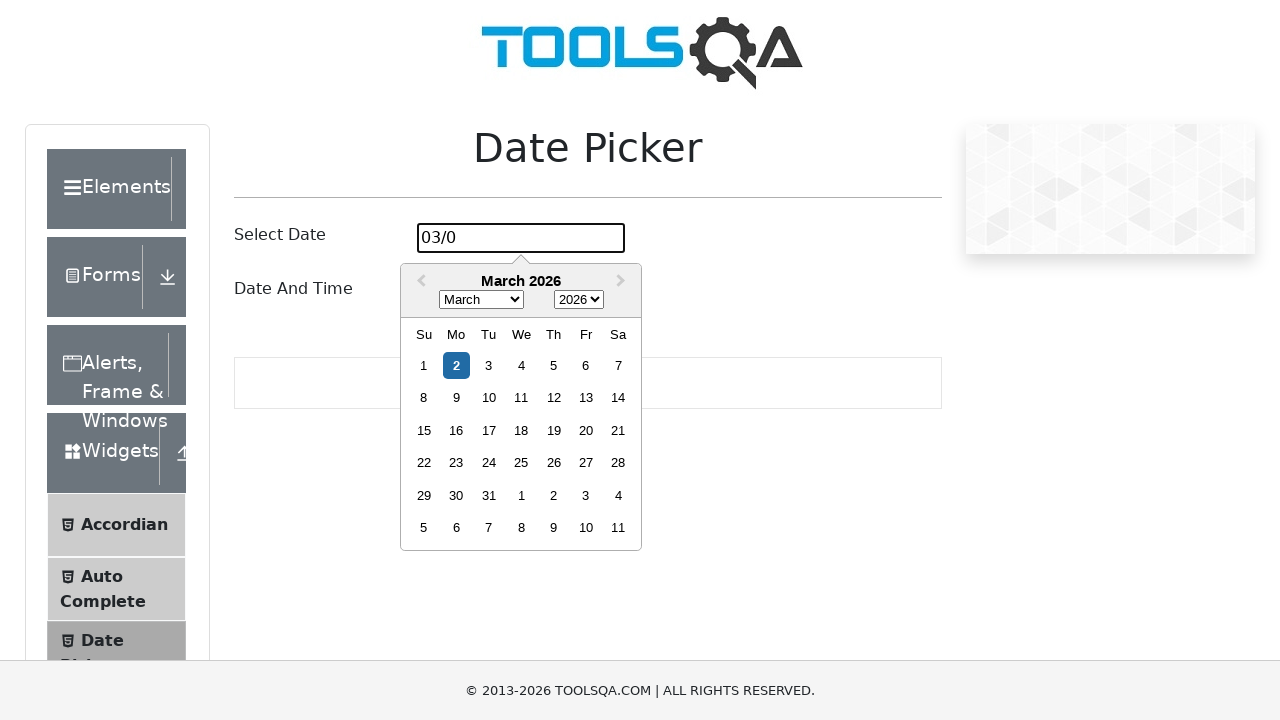

Pressed Backspace to clear date character
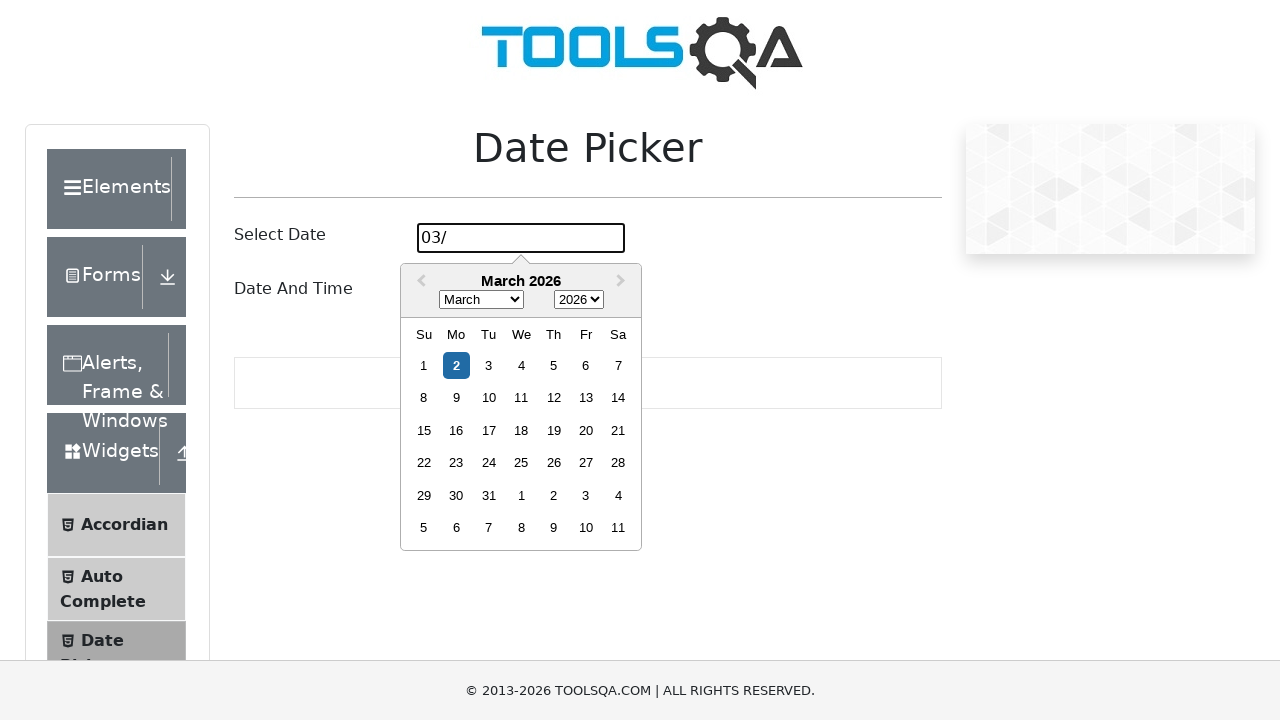

Pressed Backspace to clear date character
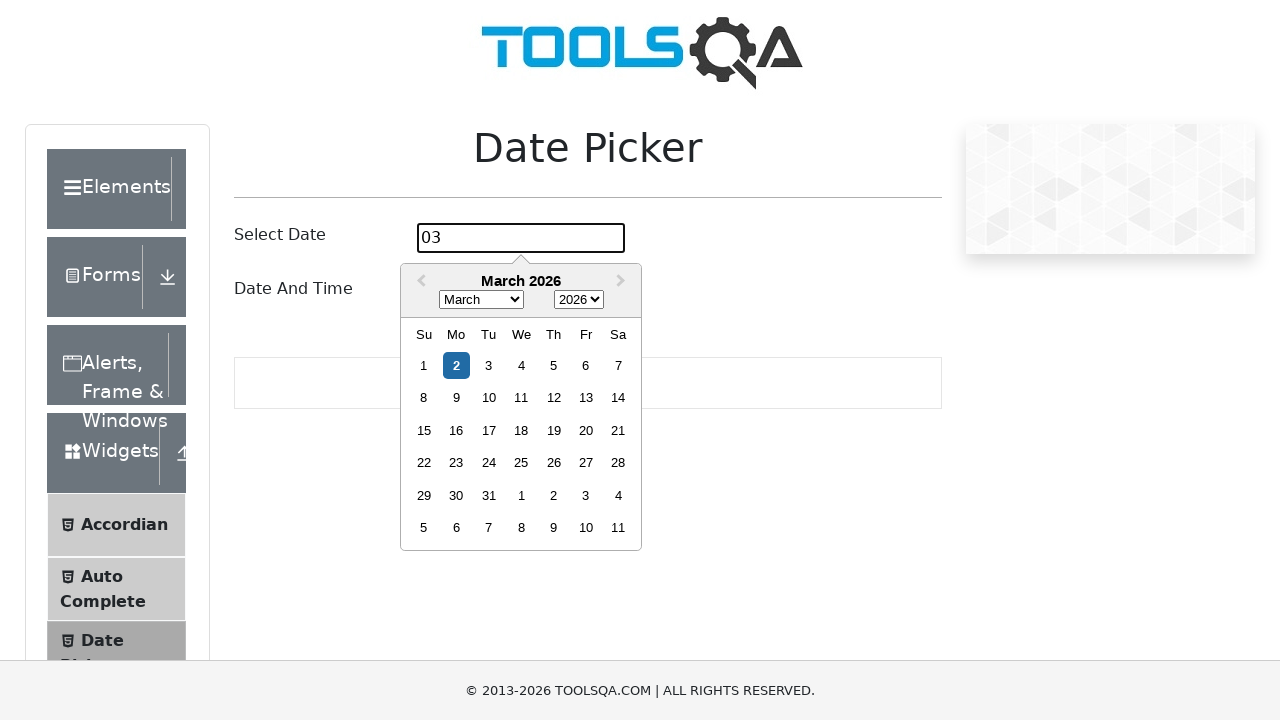

Pressed Backspace to clear date character
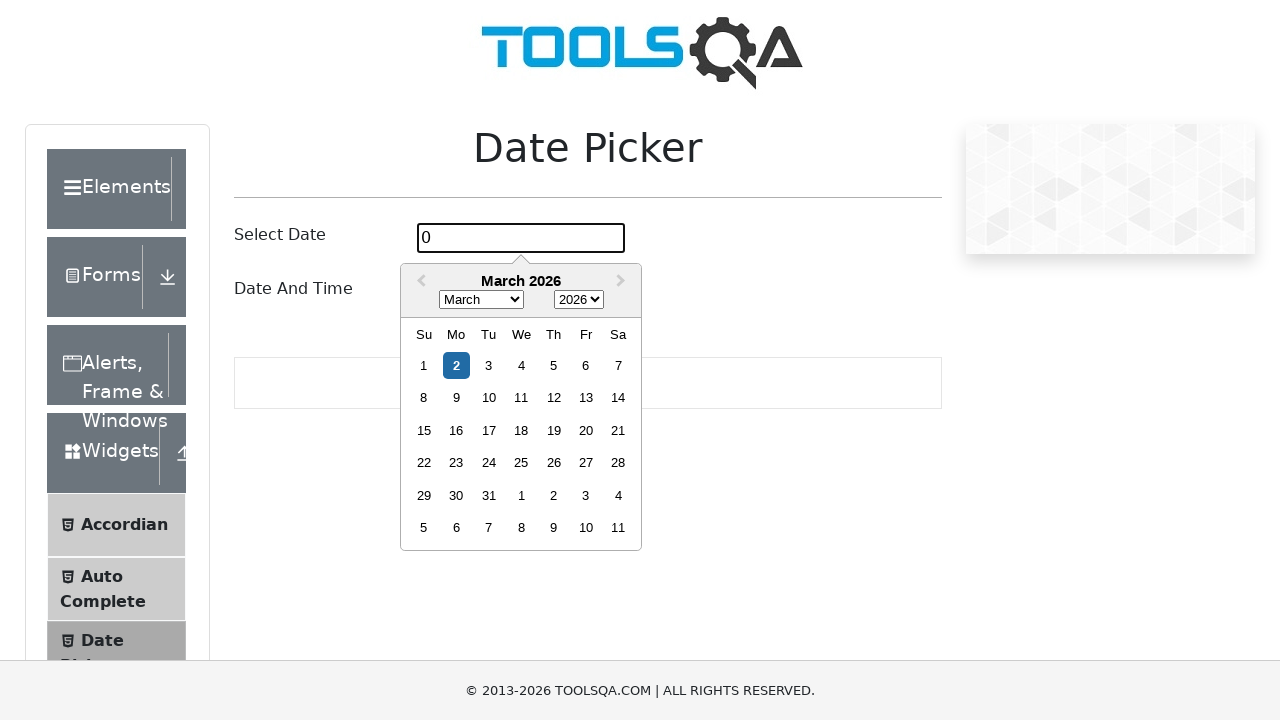

Pressed Backspace to clear date character
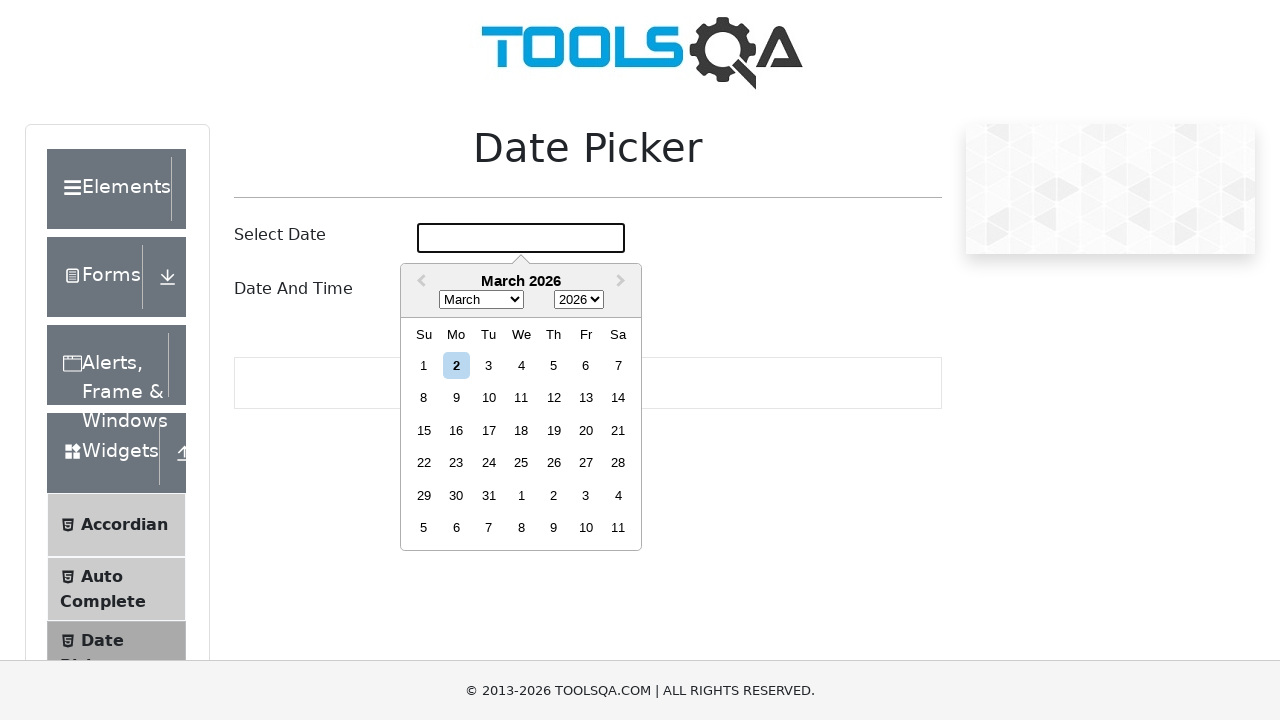

Filled date picker with new date value 06/15/2025 on #datePickerMonthYearInput
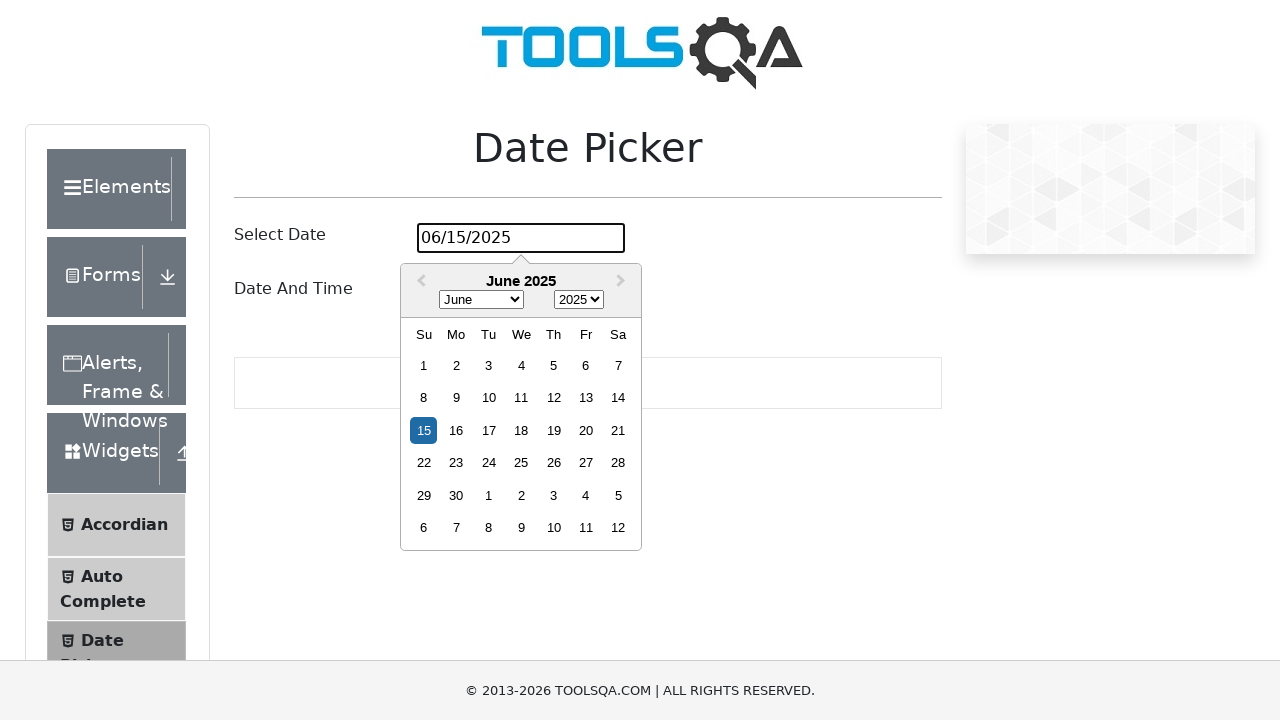

Clicked outside date picker to close popup and confirm date selection at (640, 360) on body
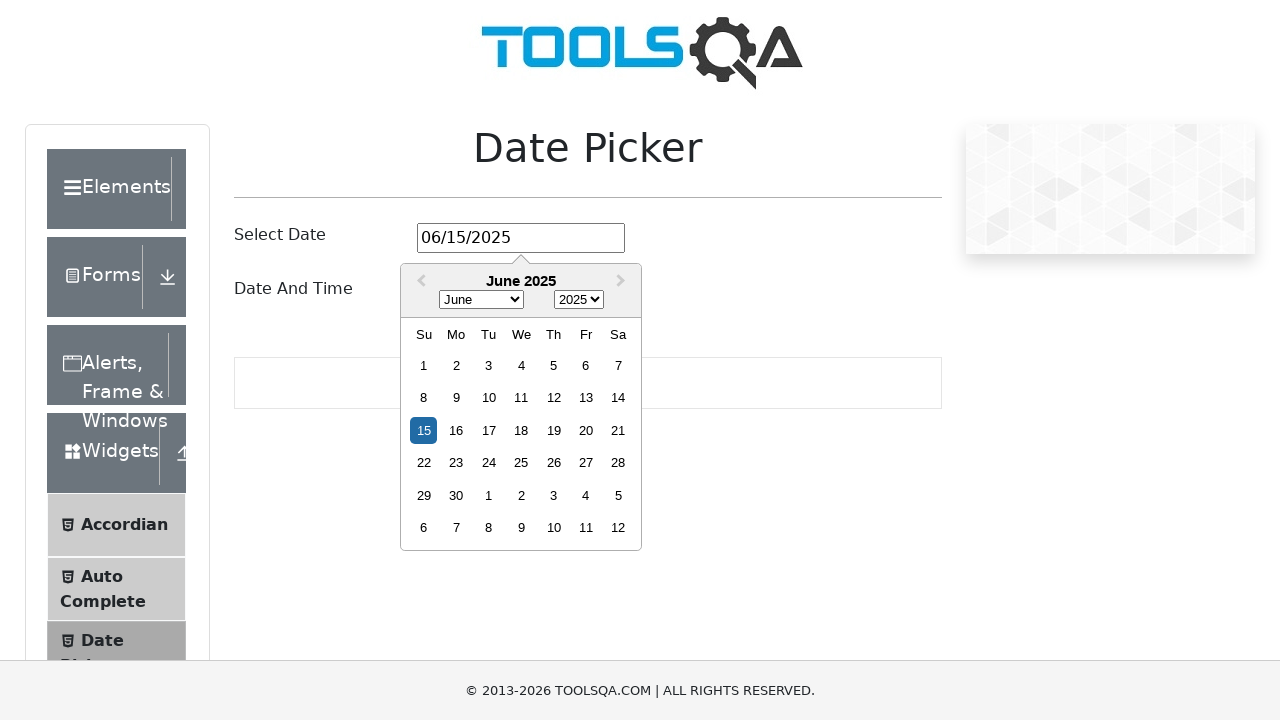

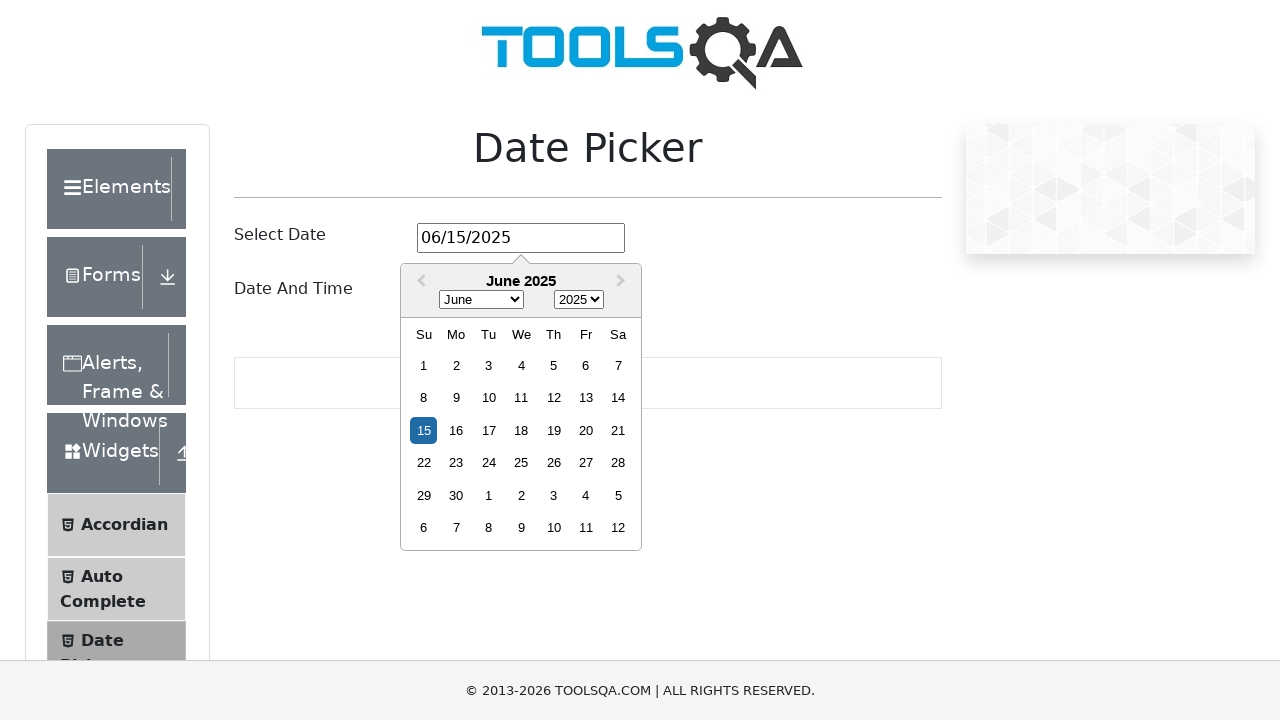